Tests right-click (context click) functionality on an image element to trigger a context menu

Starting URL: http://deluxe-menu.com/popup-mode-sample.html

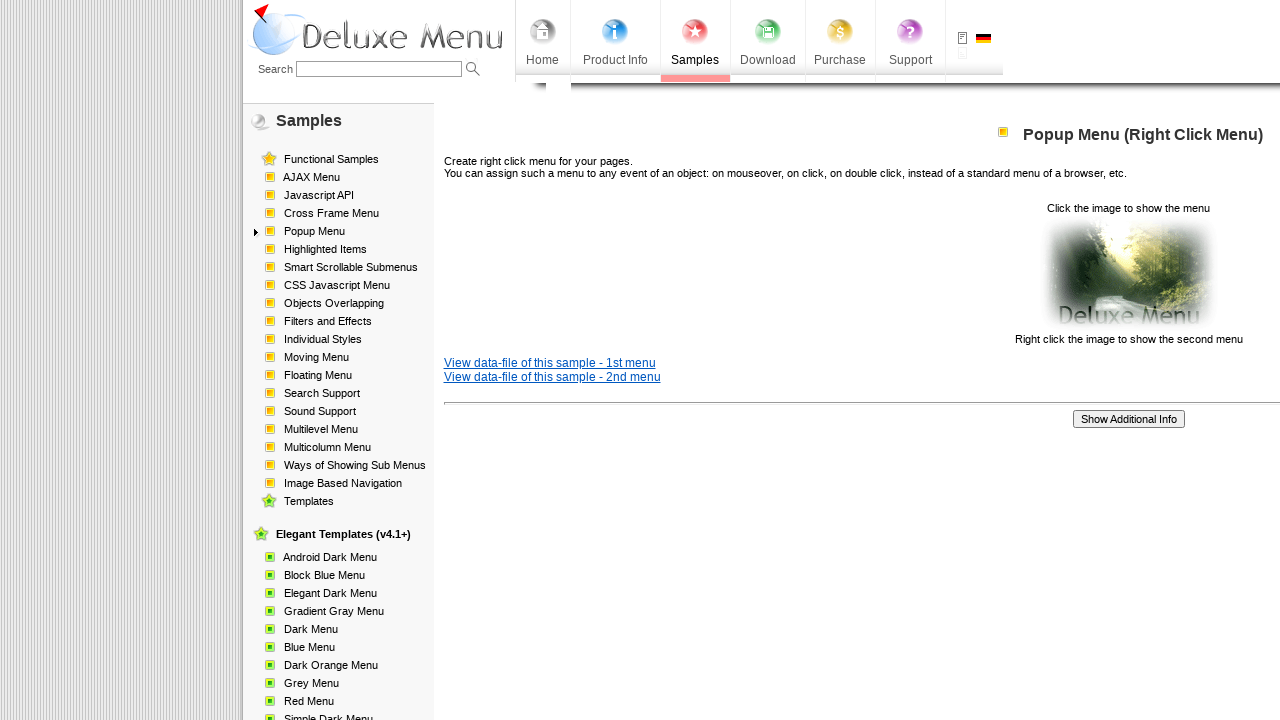

Image element located and waited for visibility
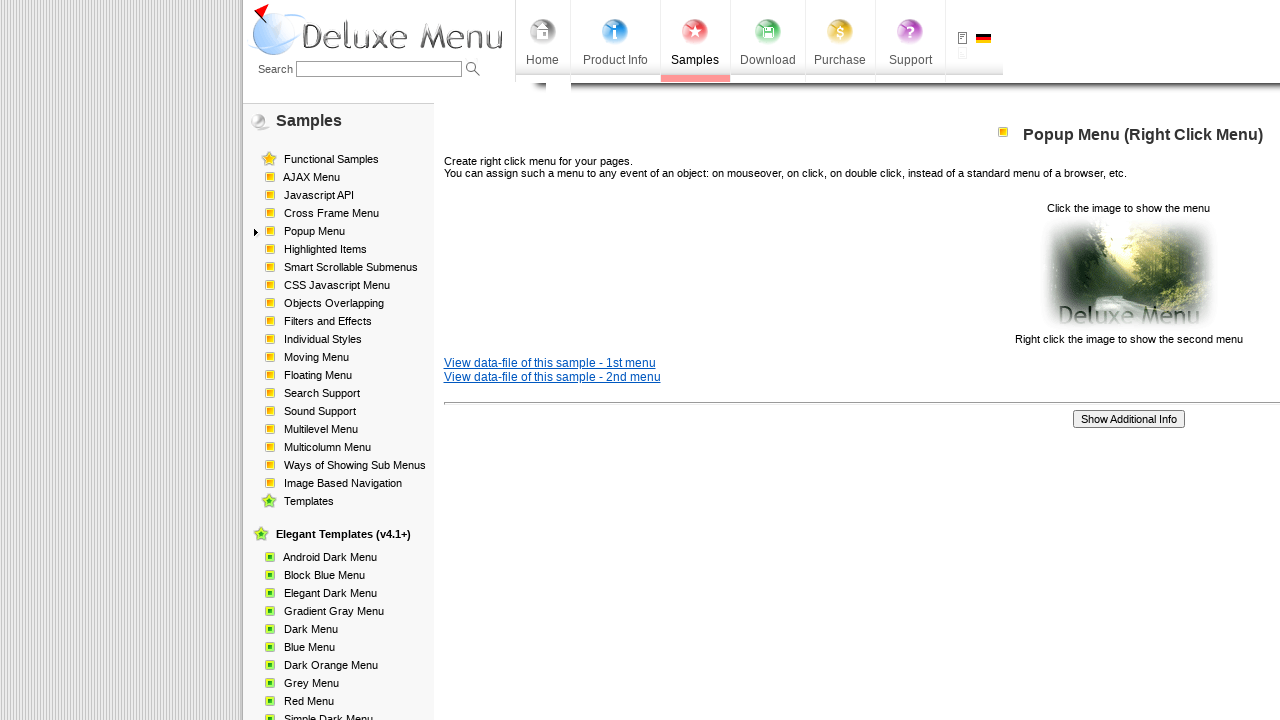

Right-clicked on image element to trigger context menu at (1128, 274) on xpath=//p[2]/img
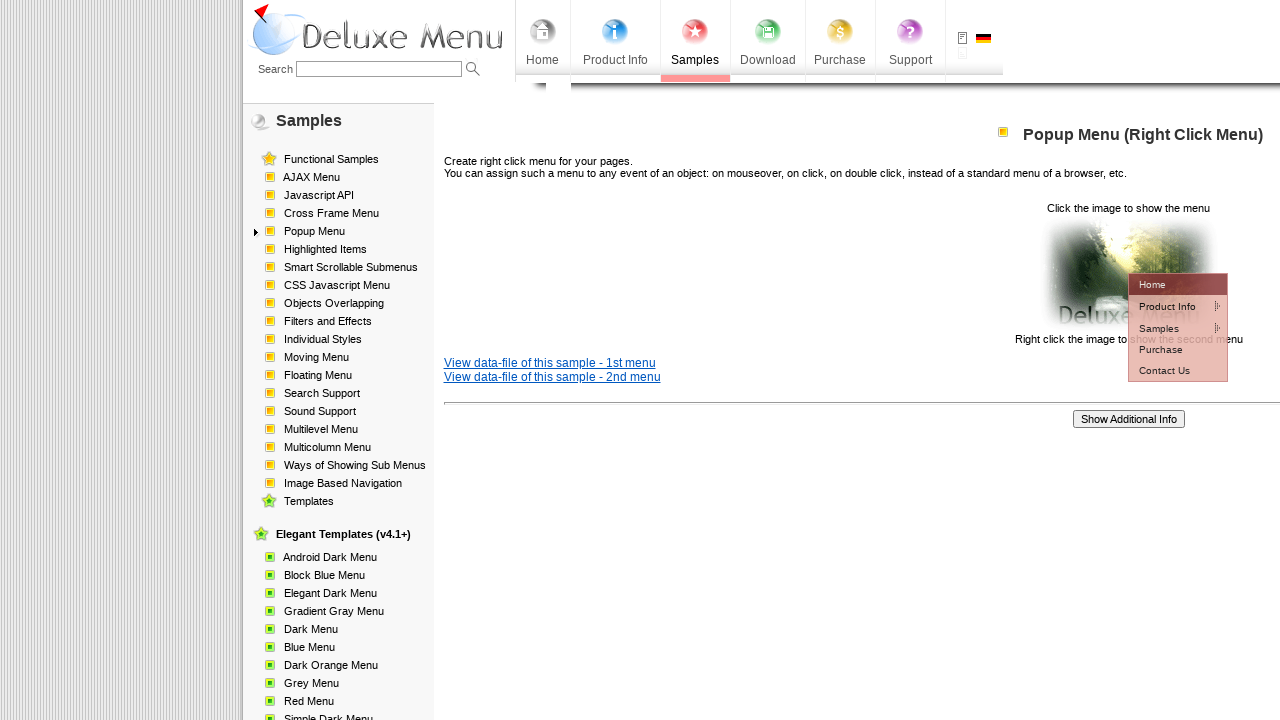

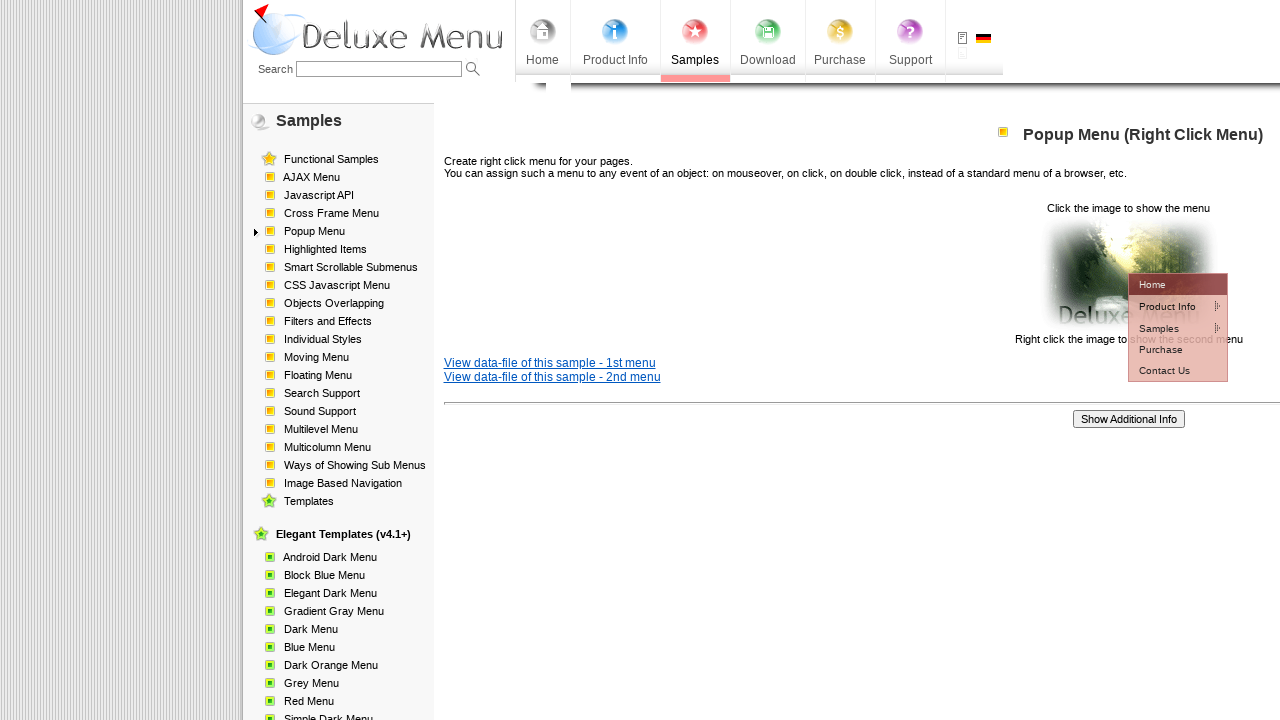